Navigates to Test Automation University website and verifies the page title

Starting URL: https://testautomationu.applitools.com/

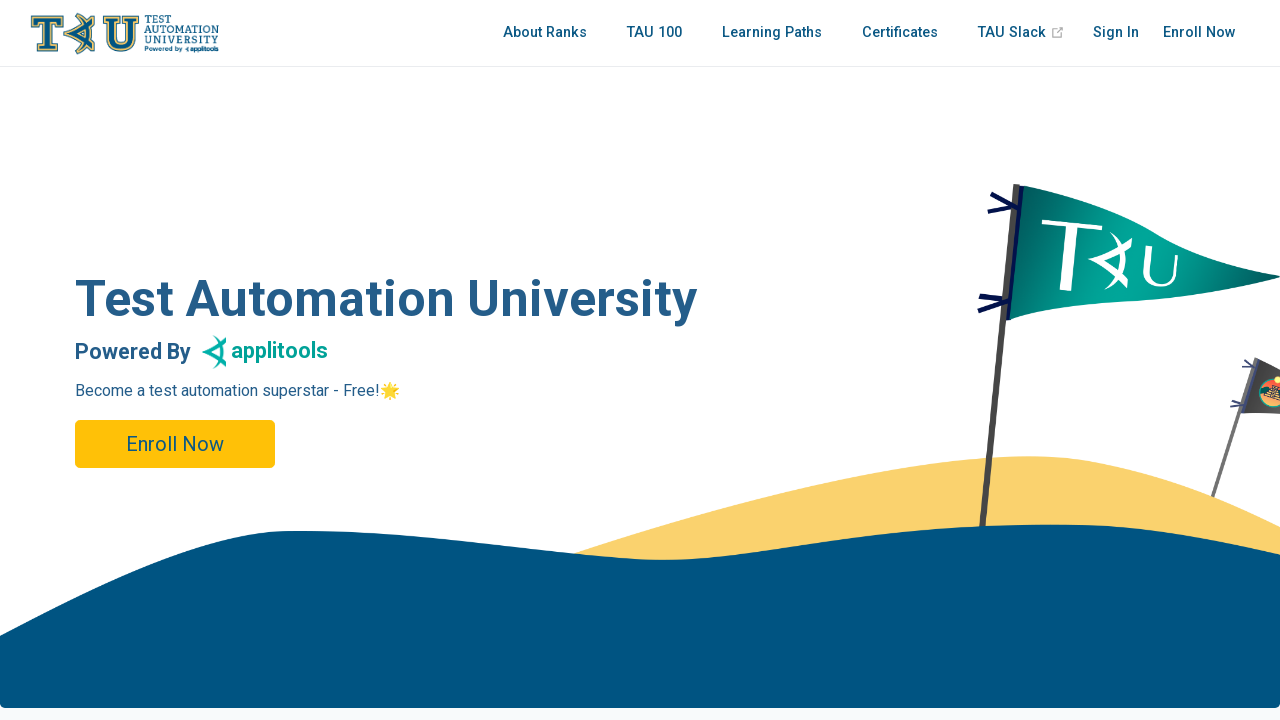

Set viewport size to 1920x1080
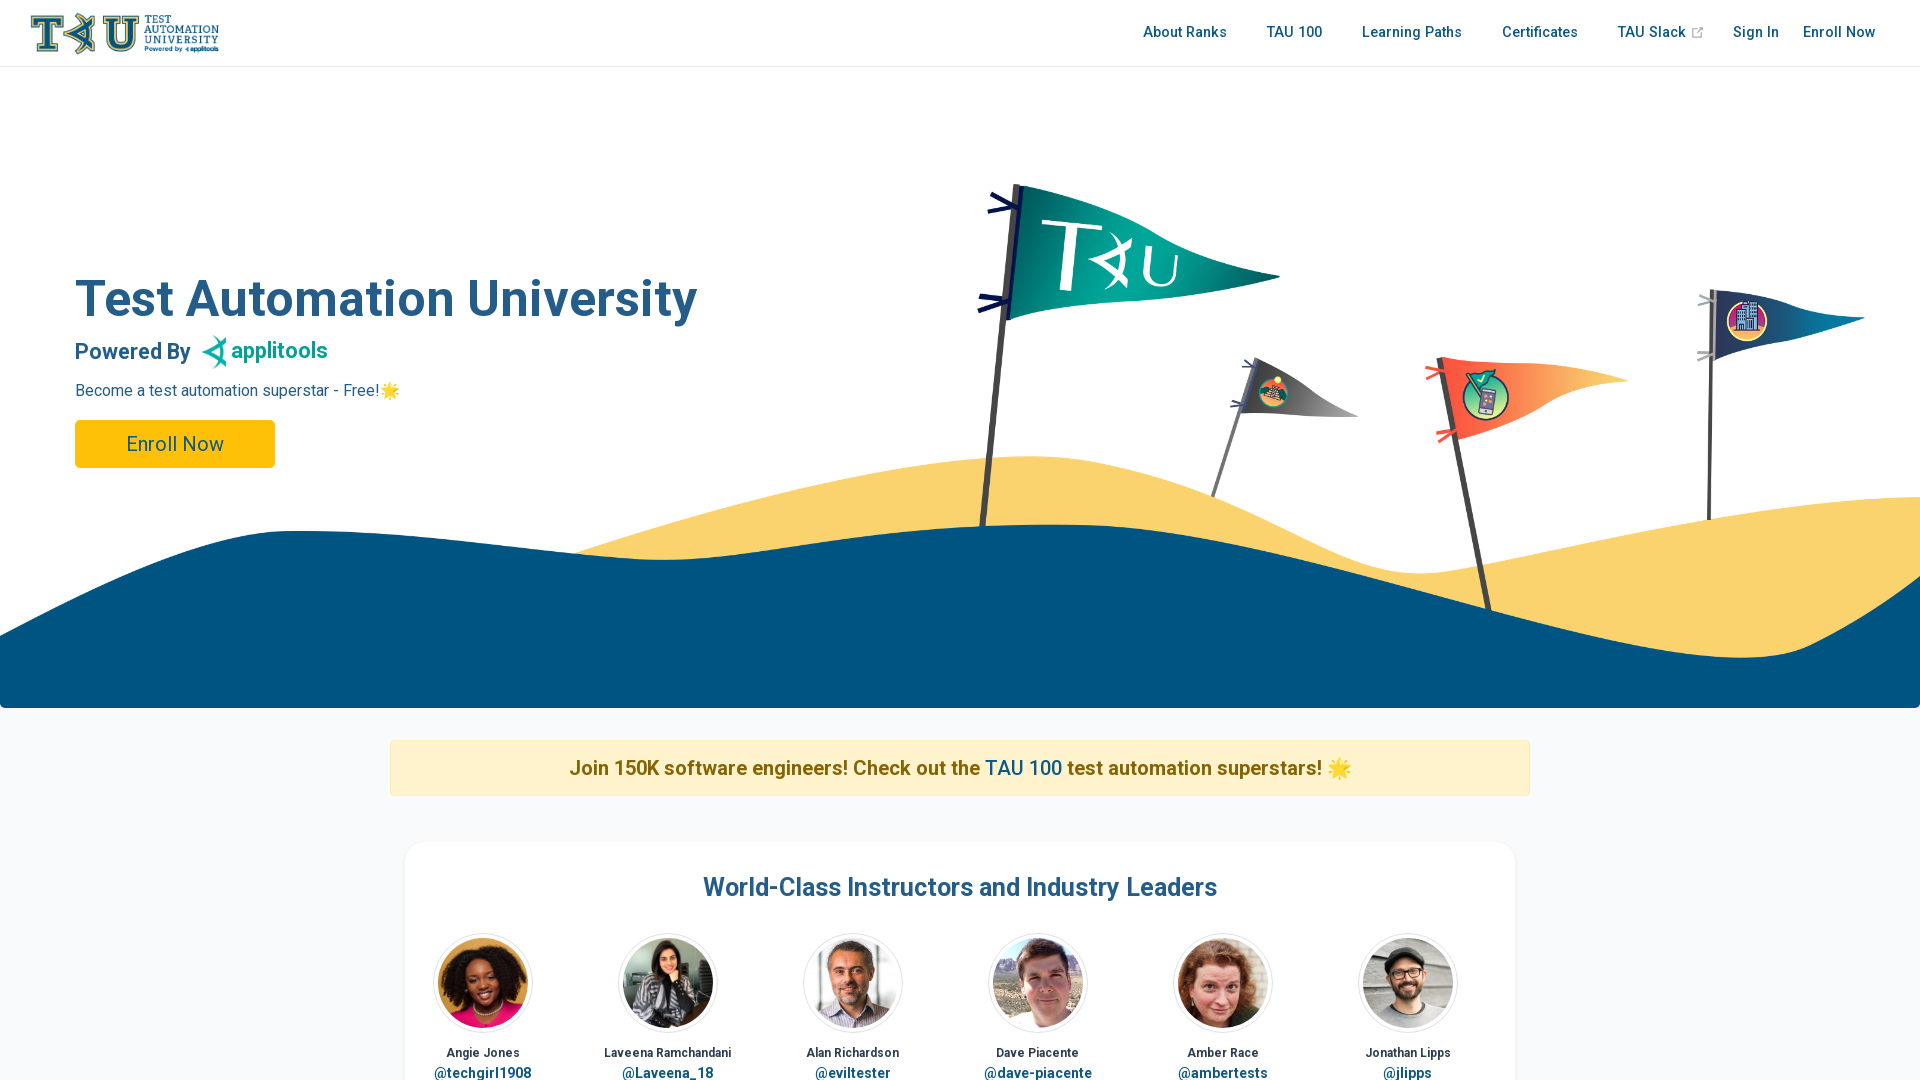

Retrieved page title
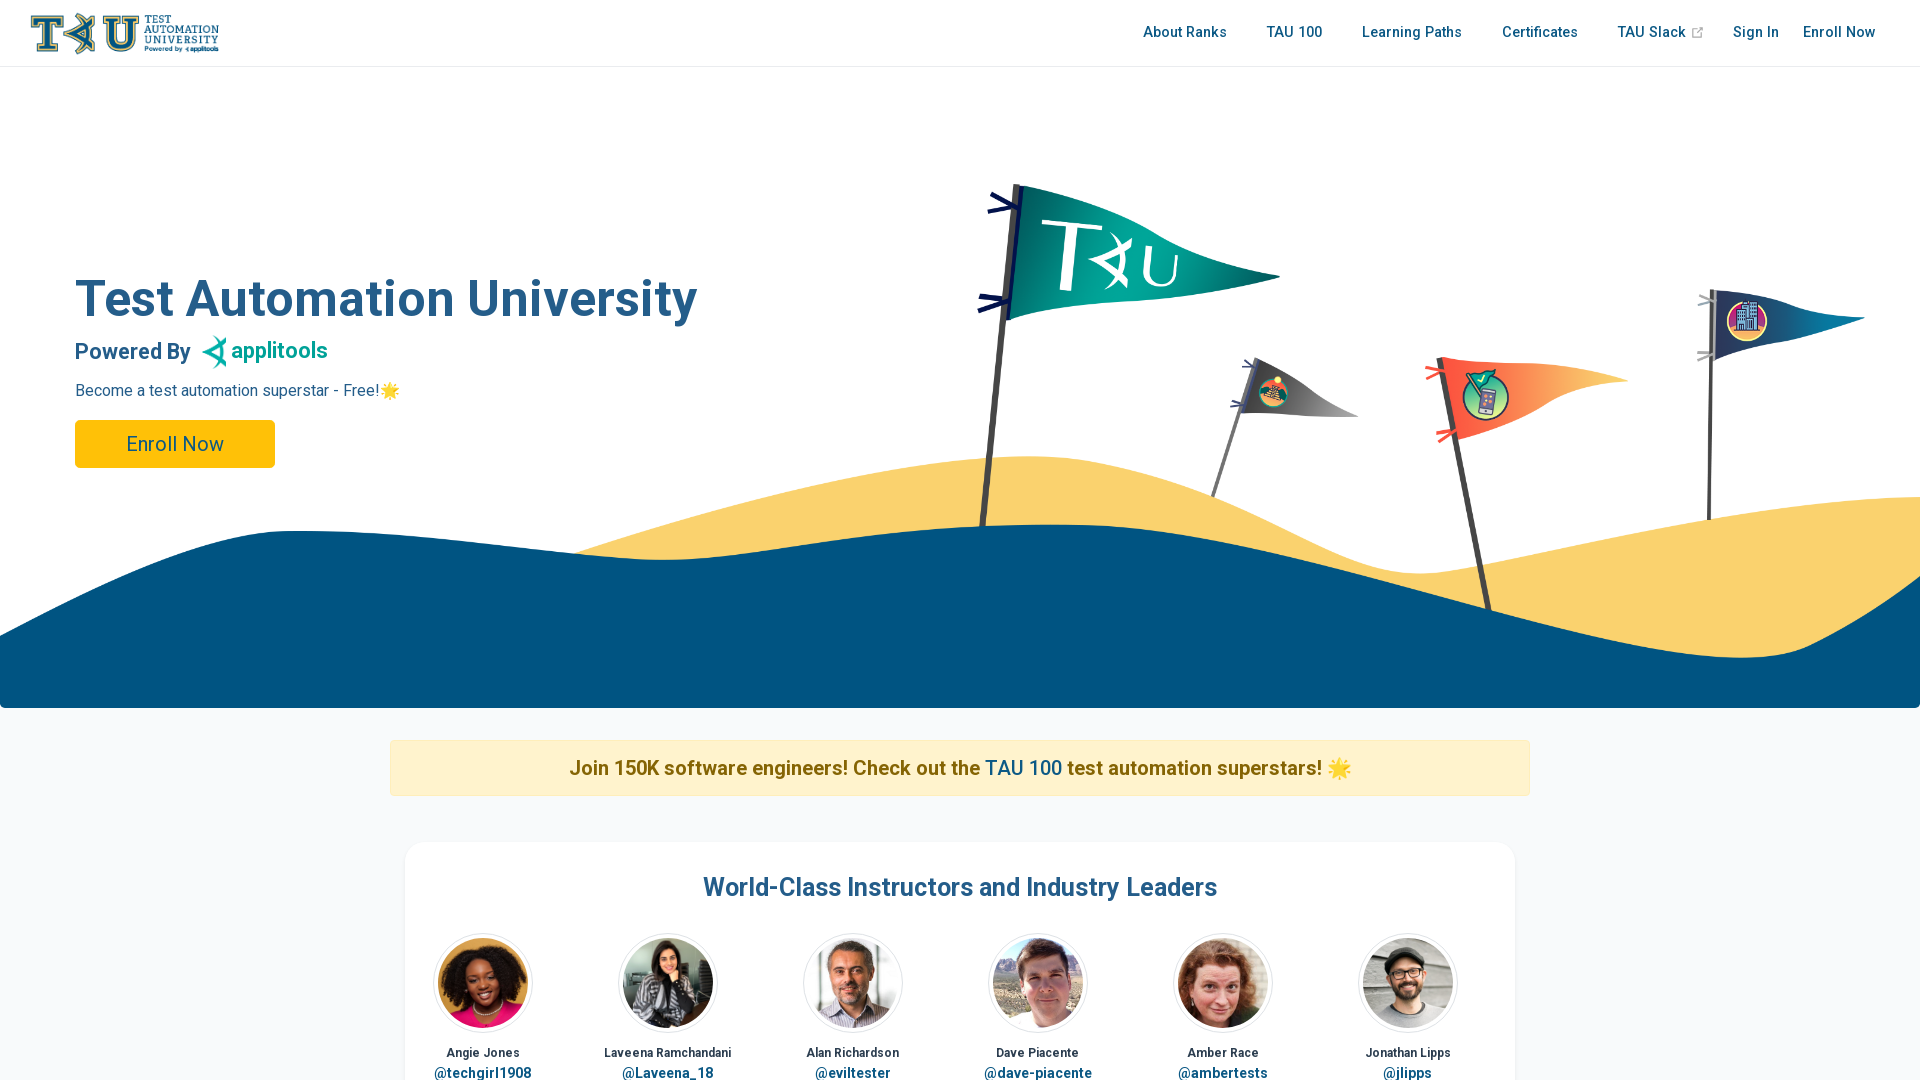

Verified page title is 'Test Automation University | Applitools'
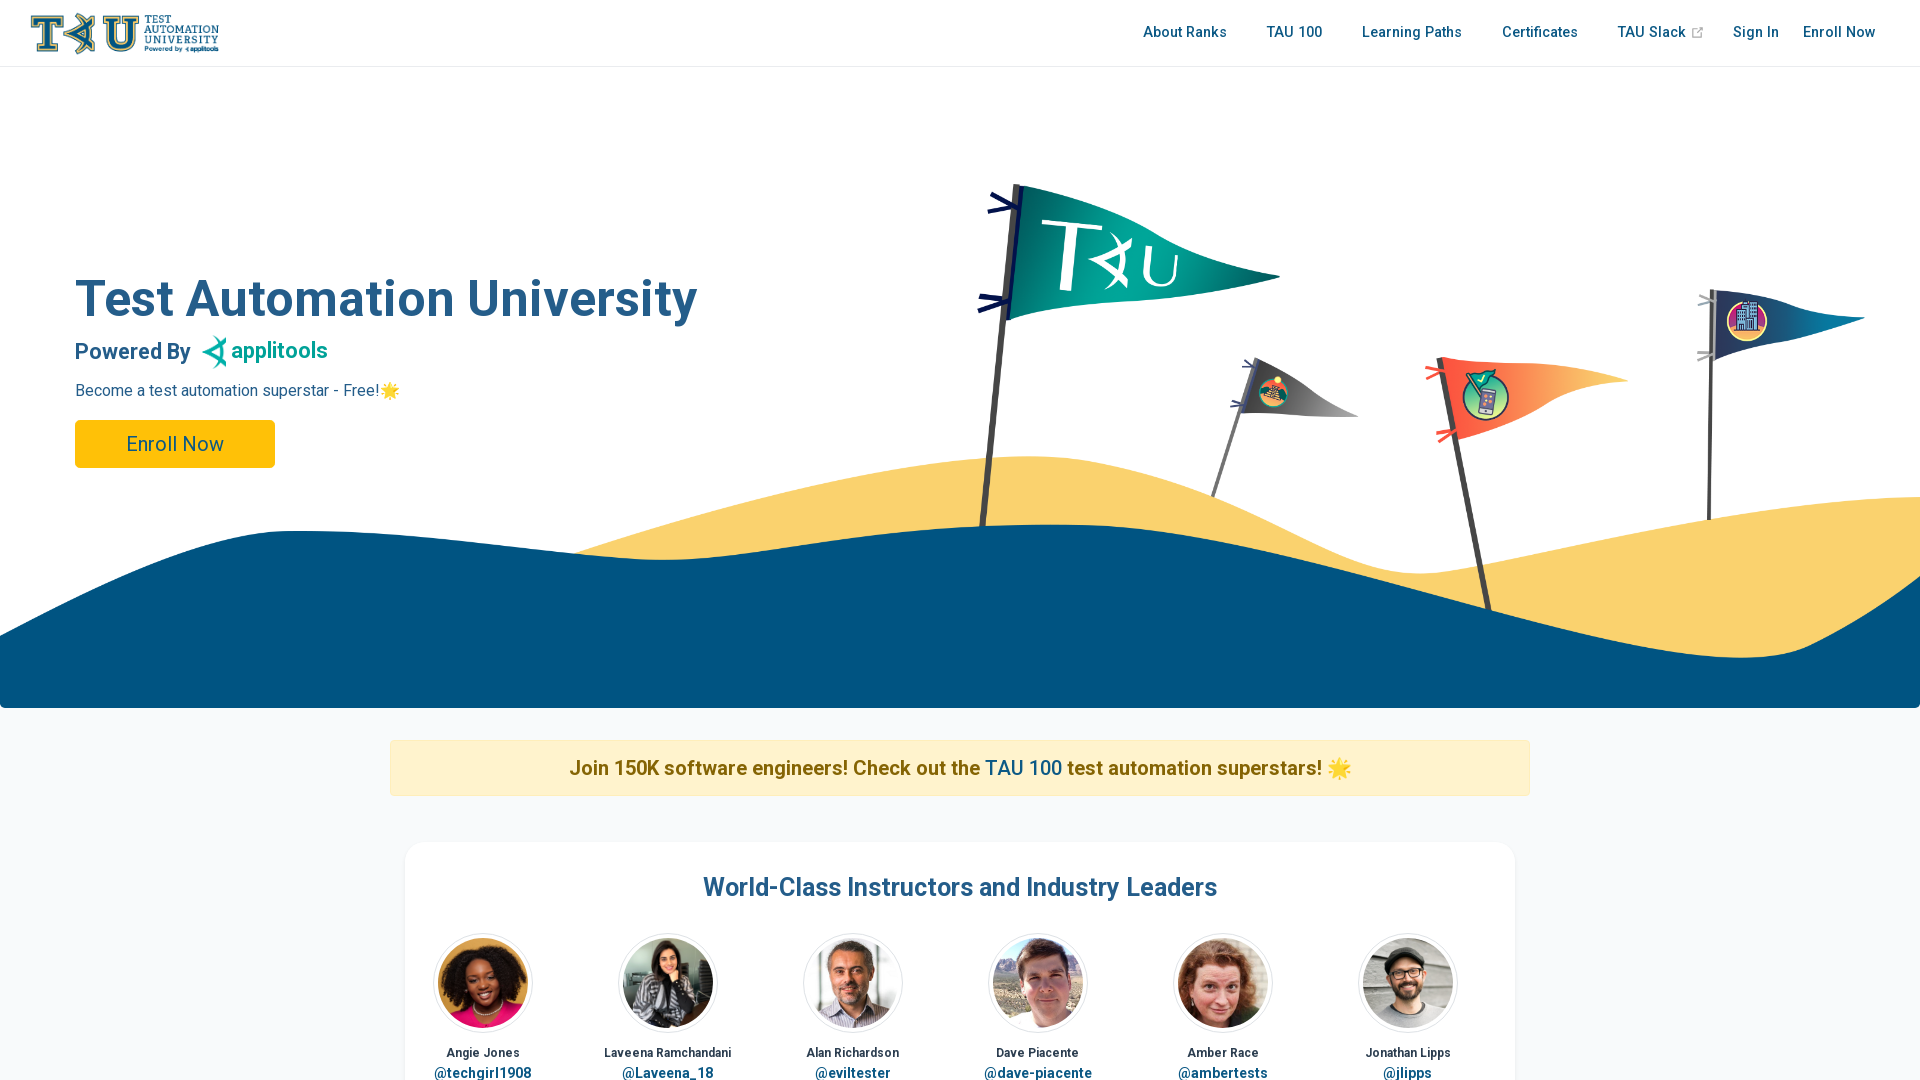

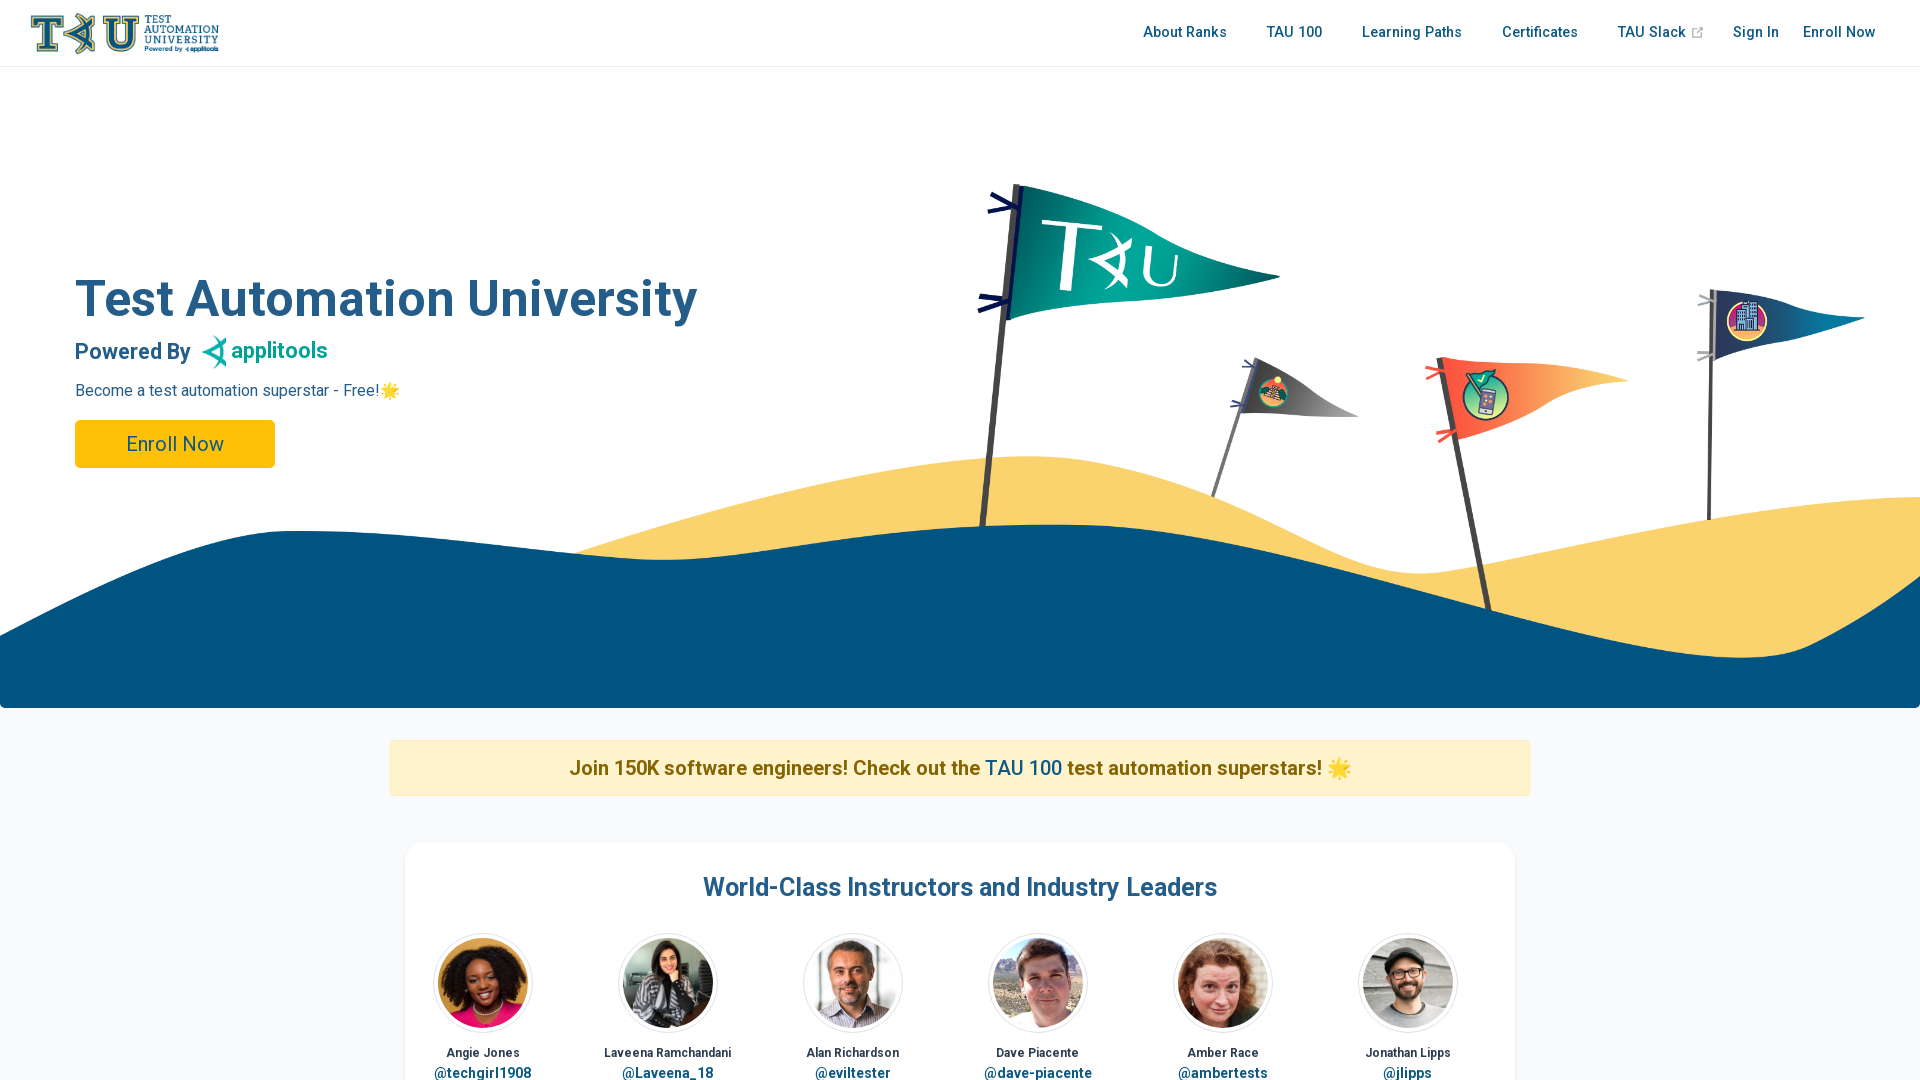